Tests checkbox functionality by checking the Senior Citizen Discount checkbox and verifying its selection state, then counting total checkboxes on the page

Starting URL: https://rahulshettyacademy.com/dropdownsPractise/

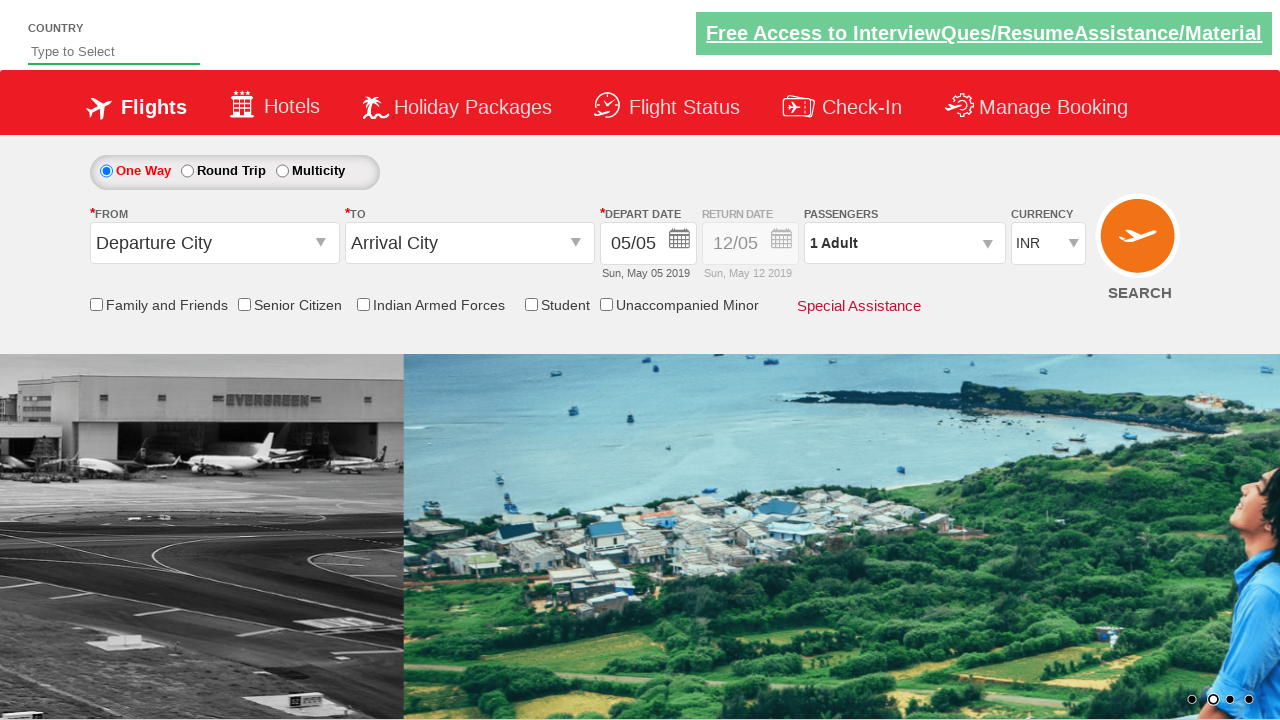

Located Senior Citizen Discount checkbox element
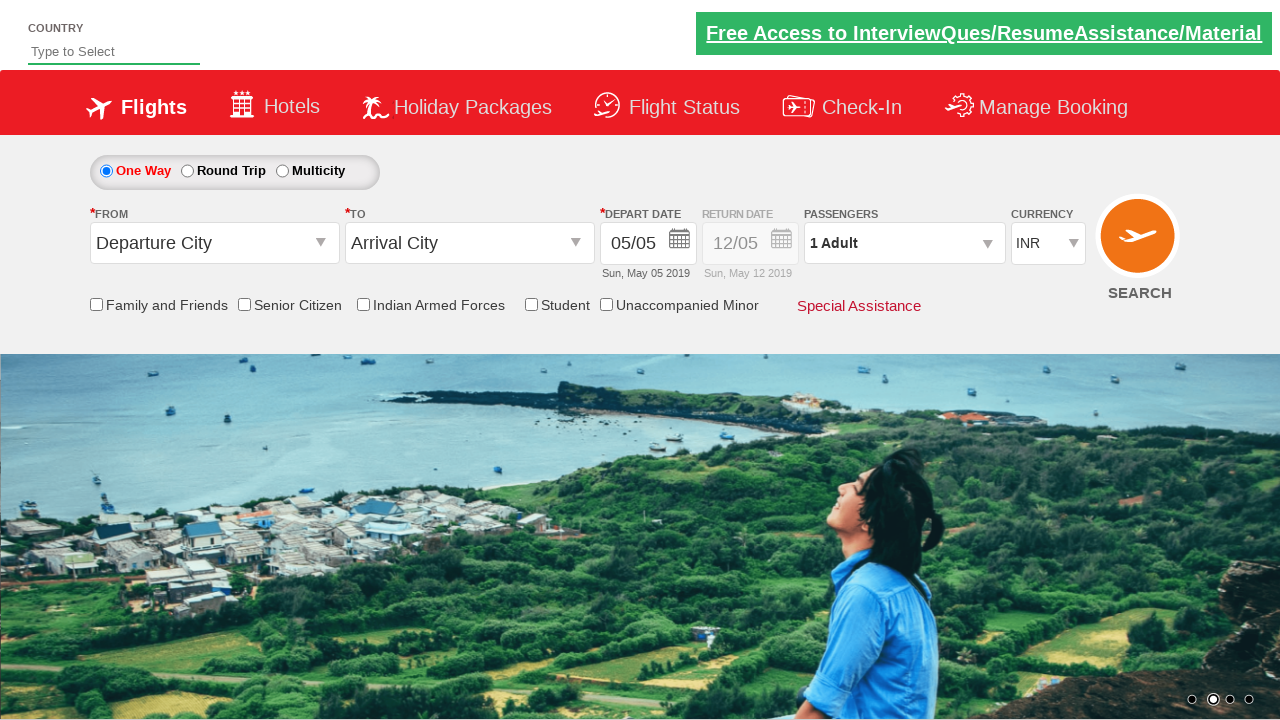

Checked initial checkbox state: False
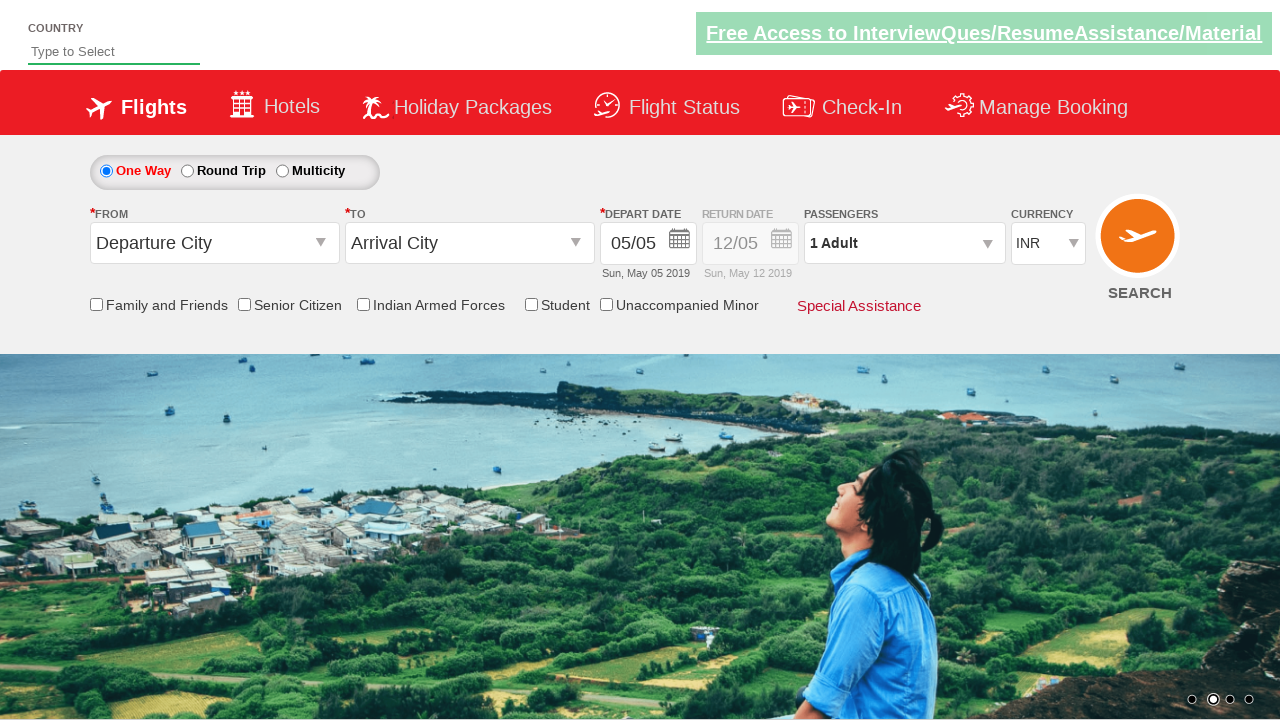

Clicked on Senior Citizen Discount checkbox at (244, 304) on input[id*='SeniorCitizenDiscount']
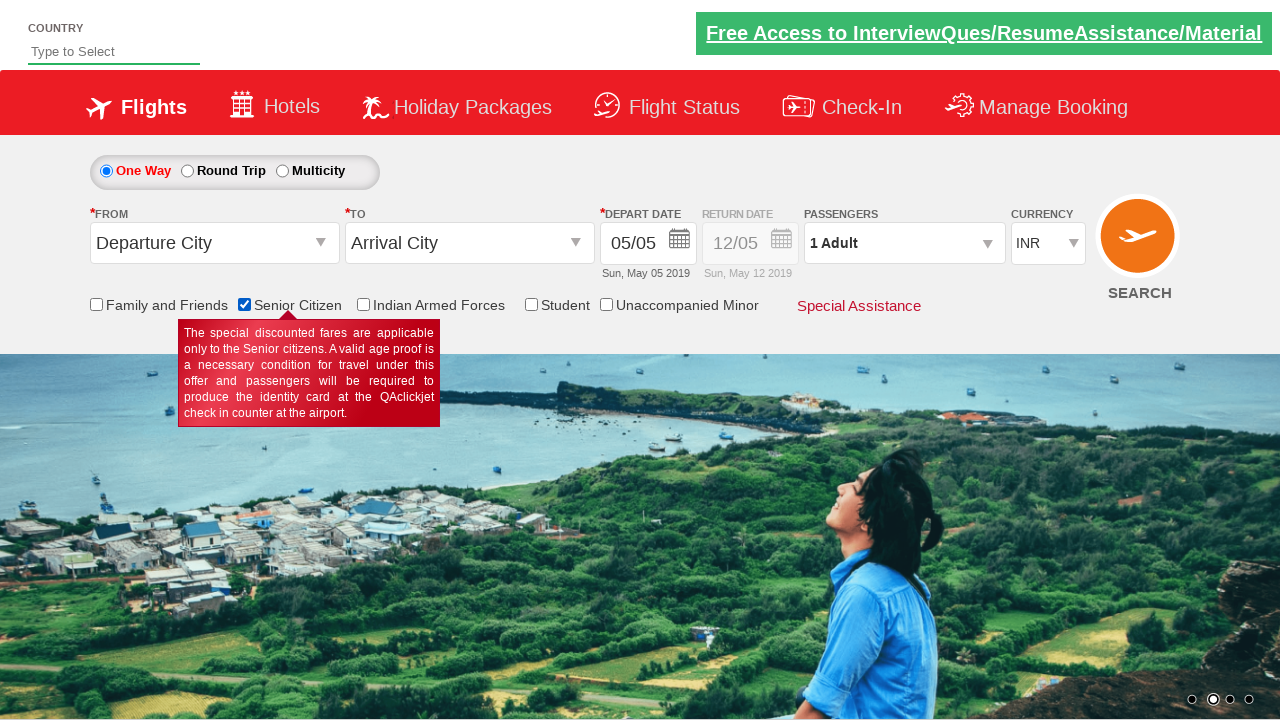

Verified Senior Citizen Discount checkbox is now selected
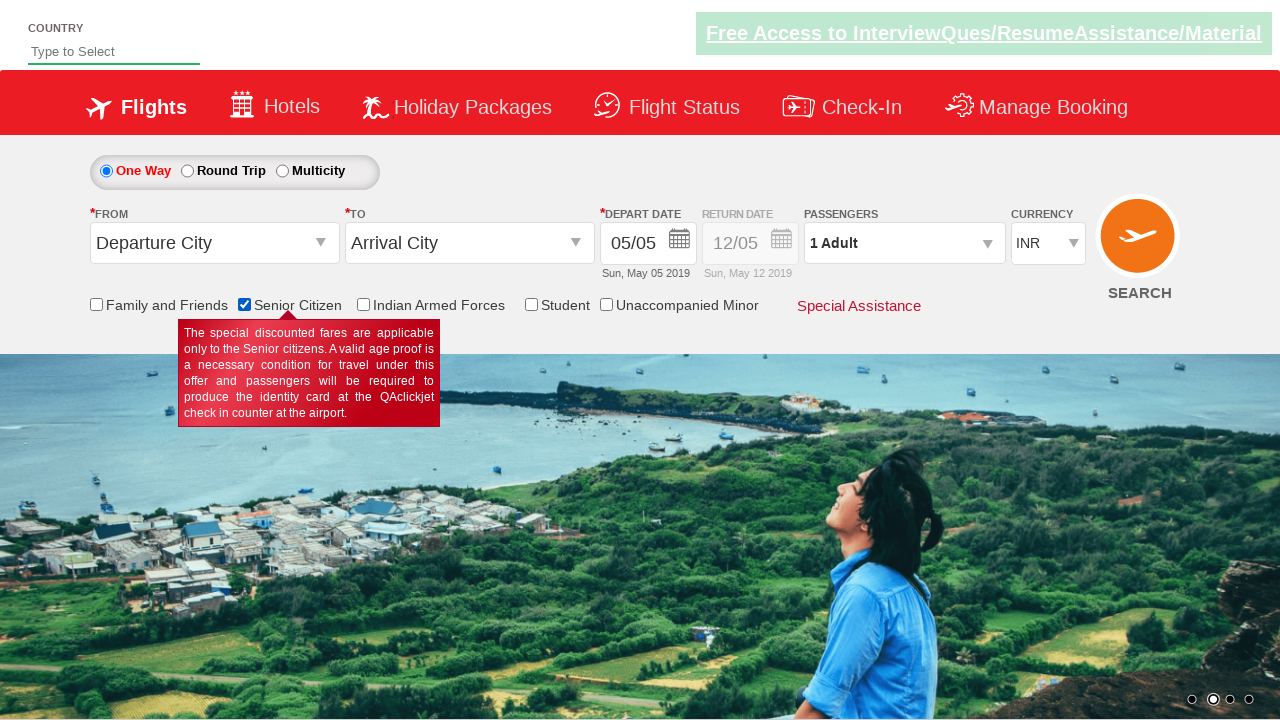

Counted total checkboxes on page: 6
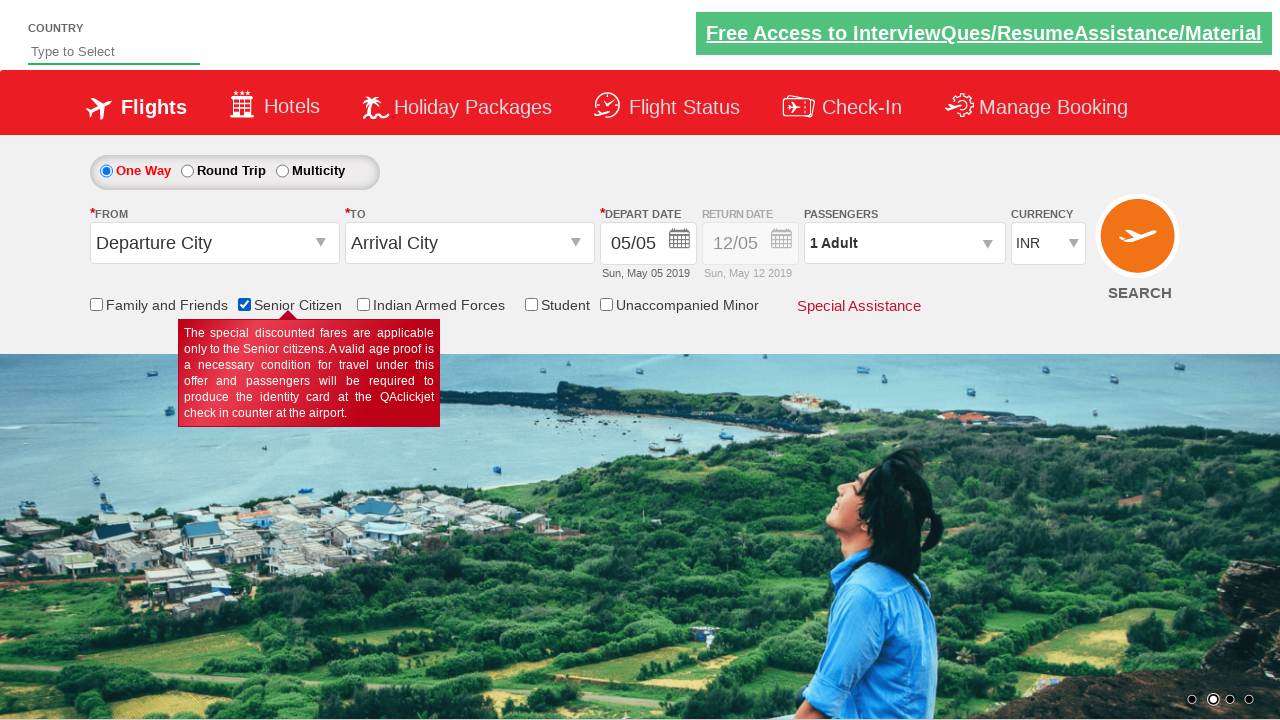

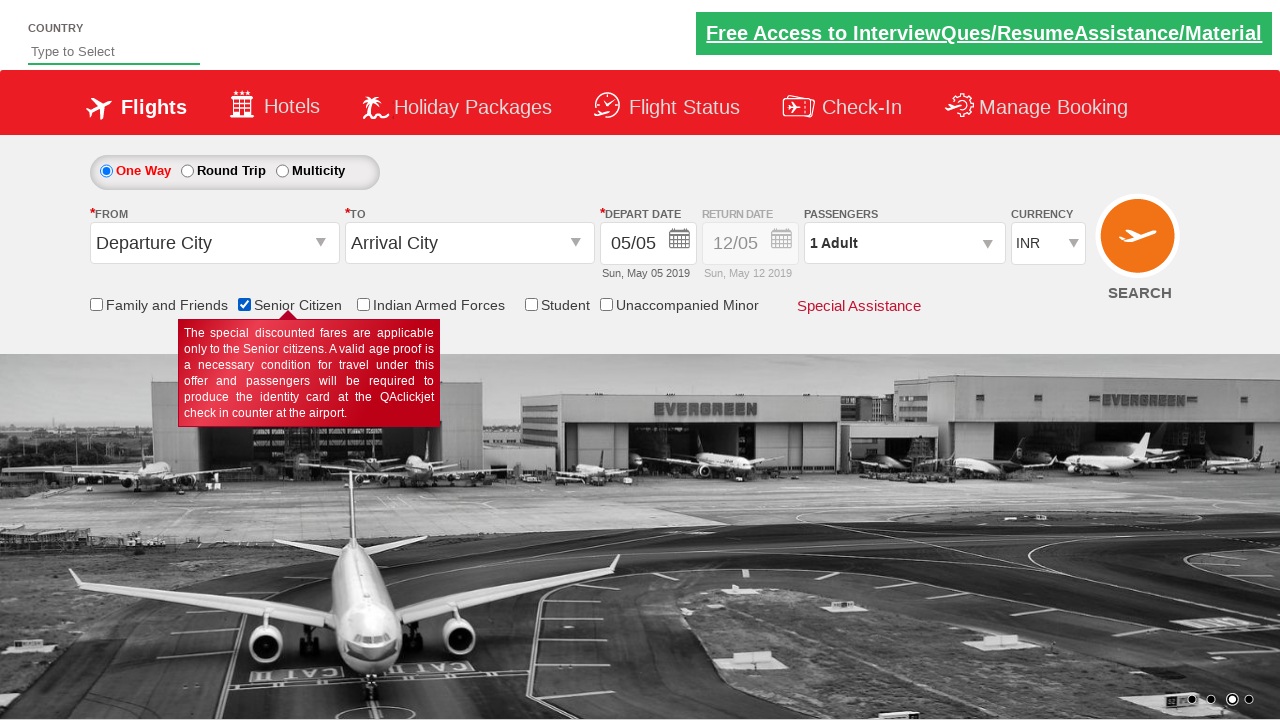